Tests right-click context menu functionality by right-clicking on an element, selecting the delete option from the context menu, and accepting the resulting alert

Starting URL: https://swisnl.github.io/jQuery-contextMenu/demo.html

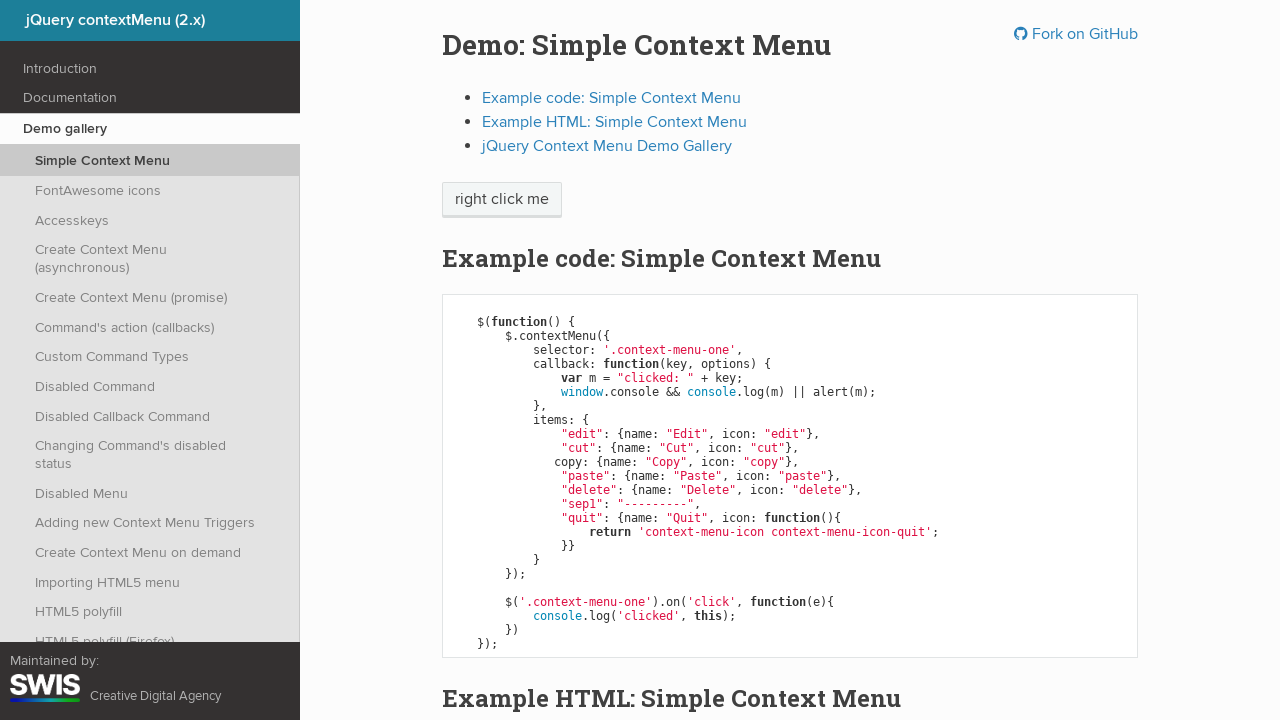

Located the element to right-click on the context menu demo page
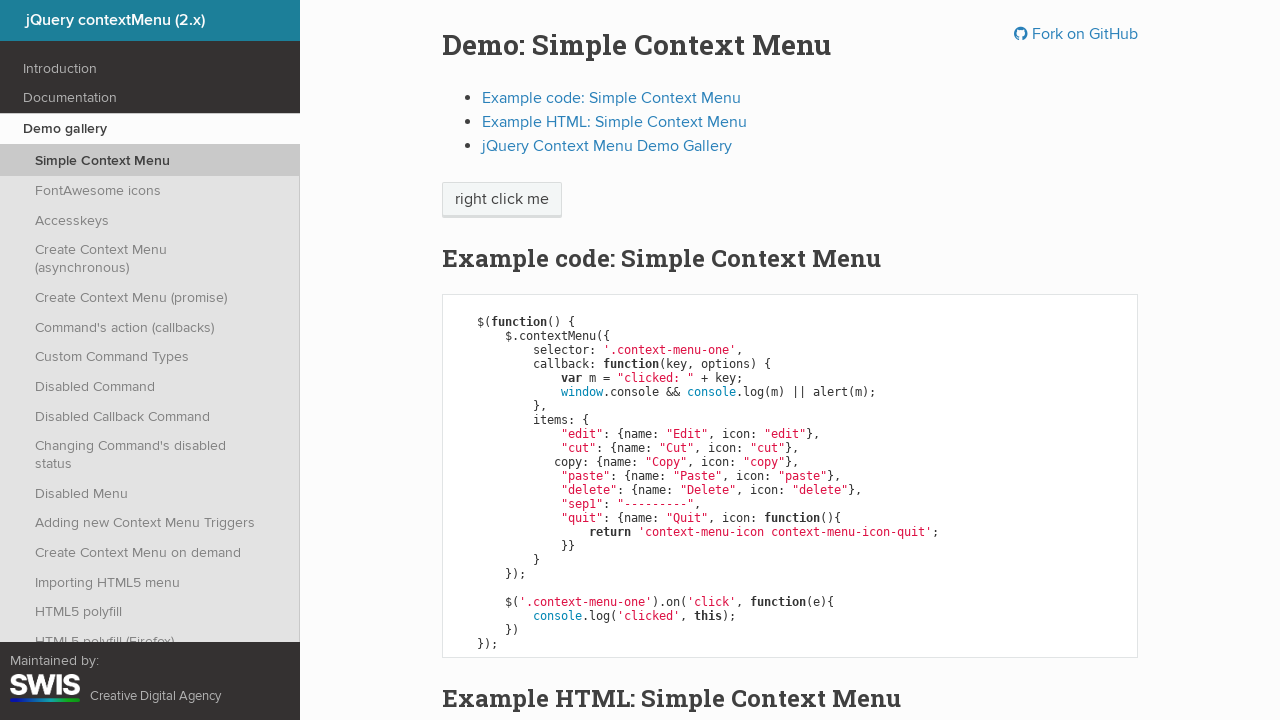

Right-clicked on the element to open context menu at (502, 200) on xpath=/html/body/div/section/div/div/div/p/span
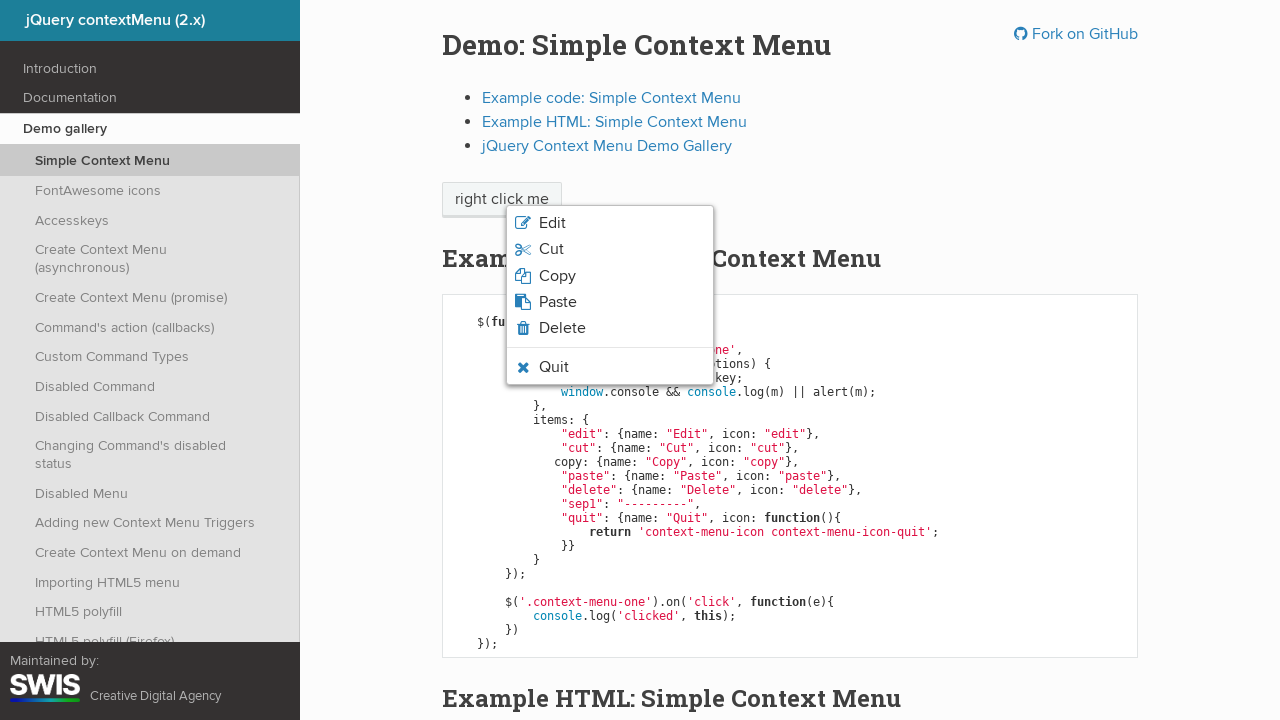

Located the Delete option in the context menu
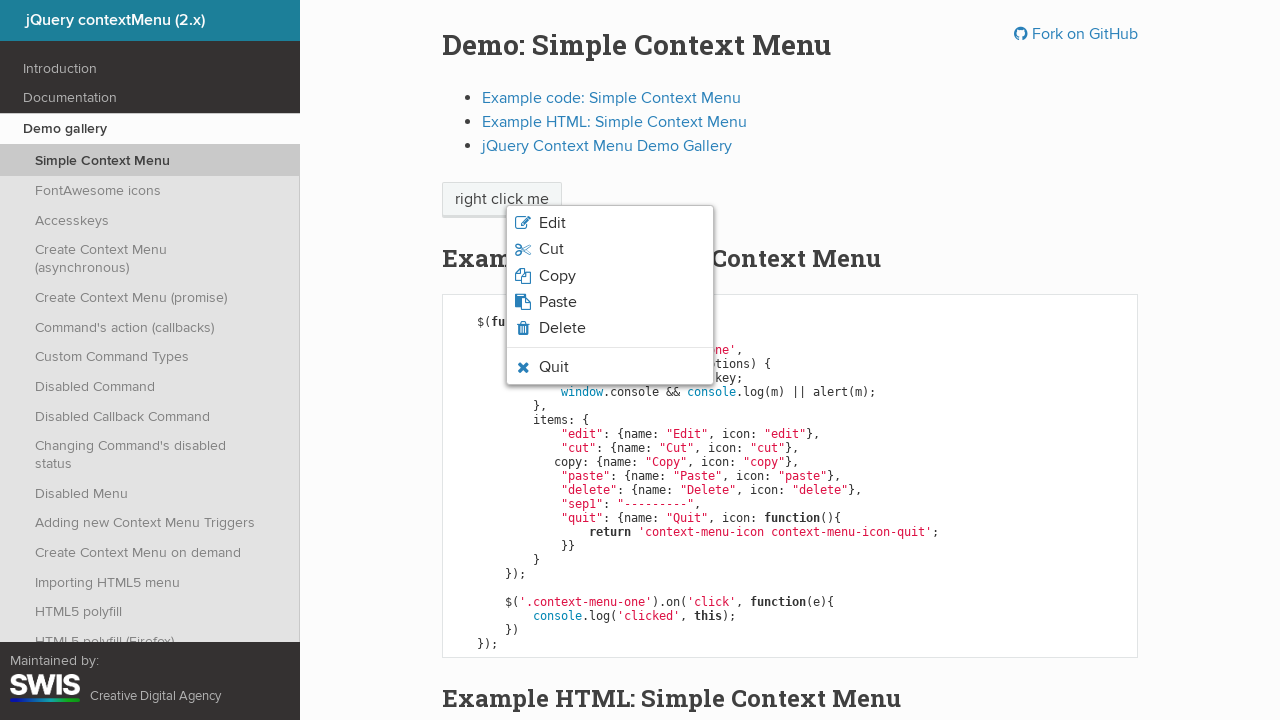

Clicked on the Delete option in the context menu at (562, 328) on xpath=/html/body/ul/li[5]/span
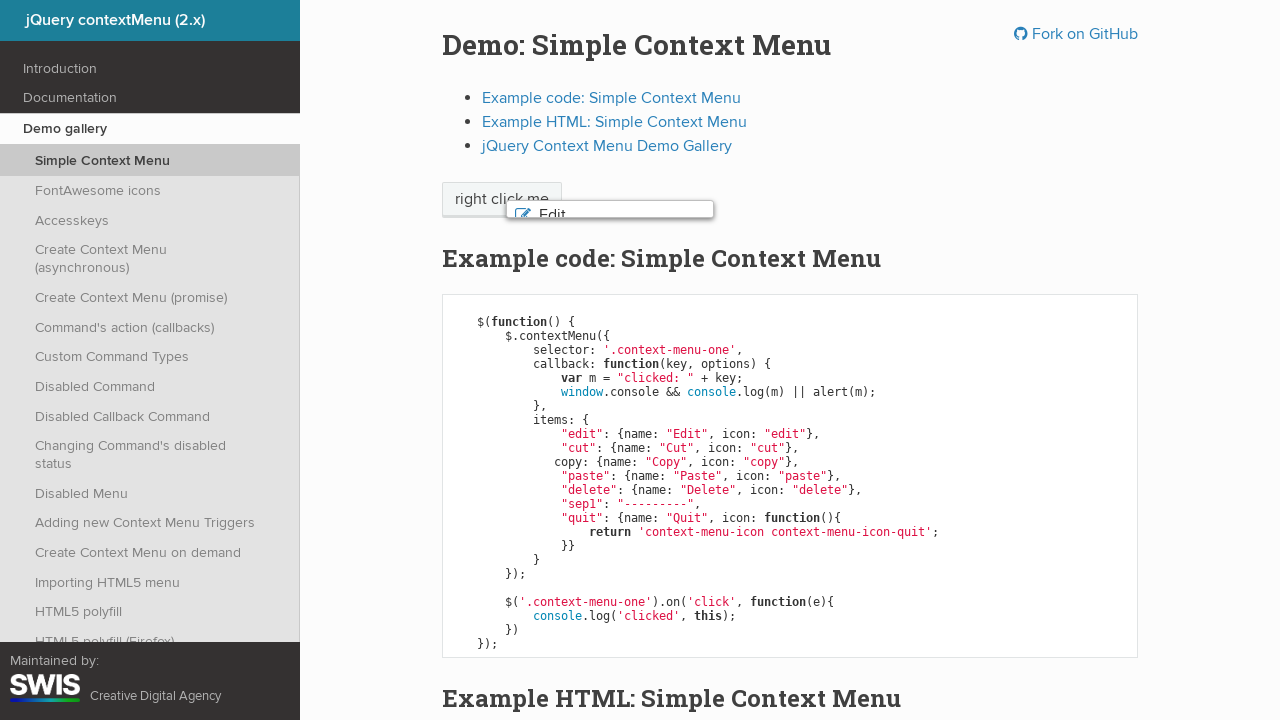

Set up dialog handler to accept the confirmation alert
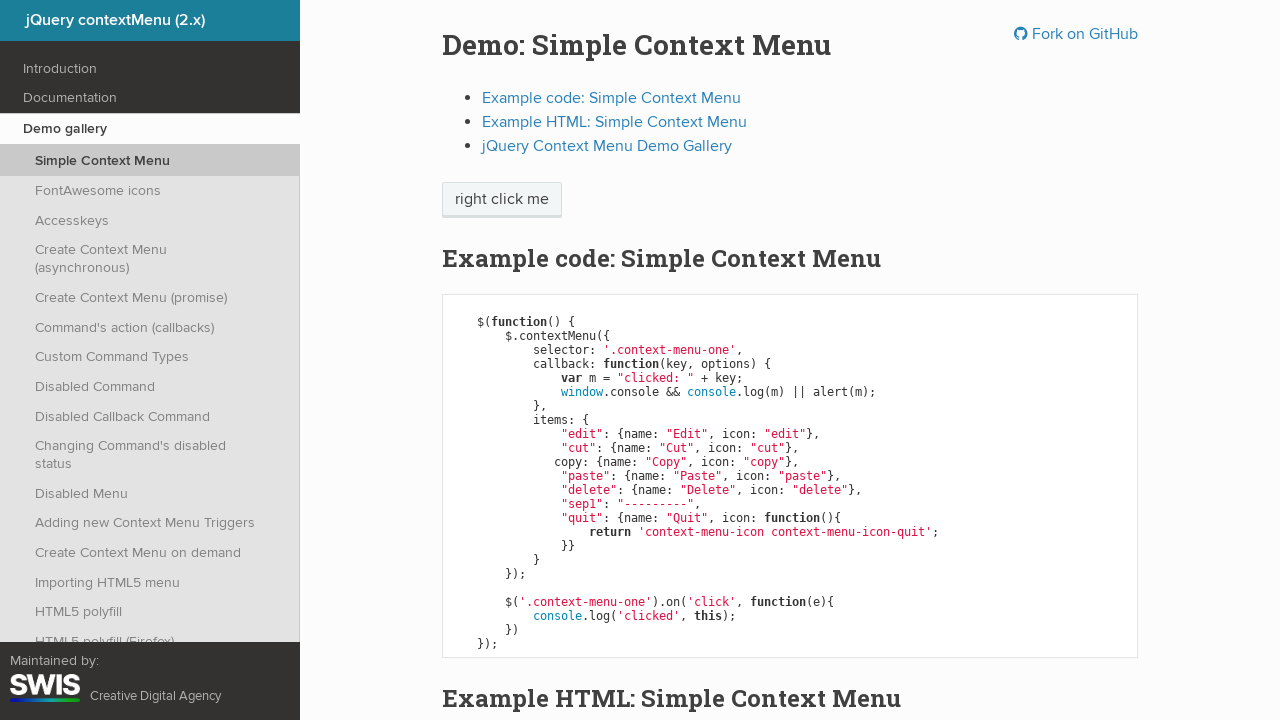

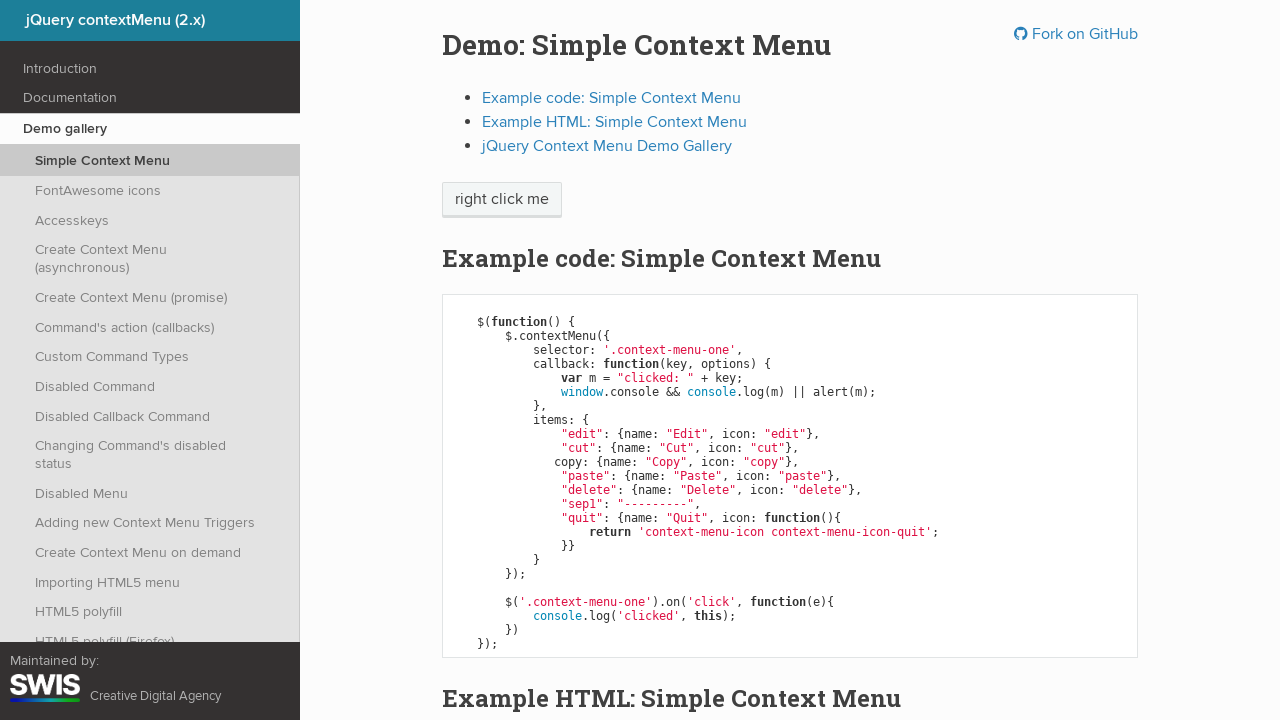